Tests browser window manipulation by navigating to YouTube, checking the window size, and resizing the viewport to 500x500 pixels.

Starting URL: https://www.youtube.com/

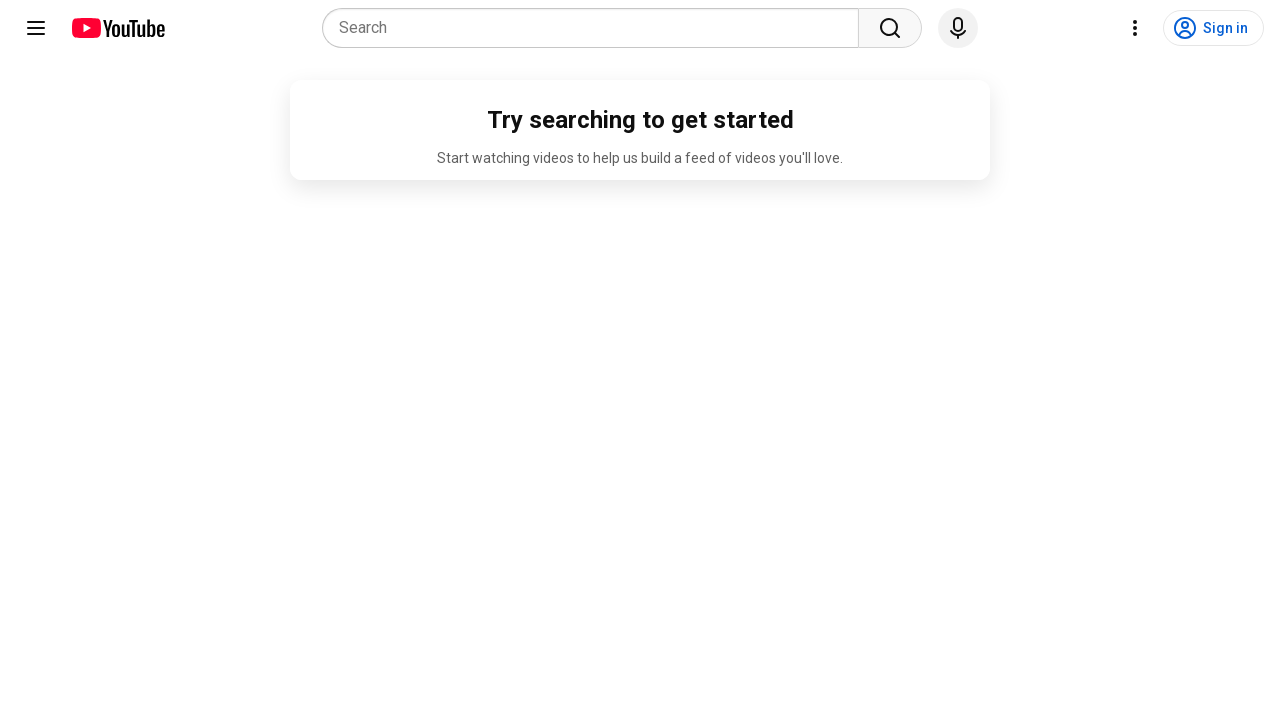

Retrieved current viewport size
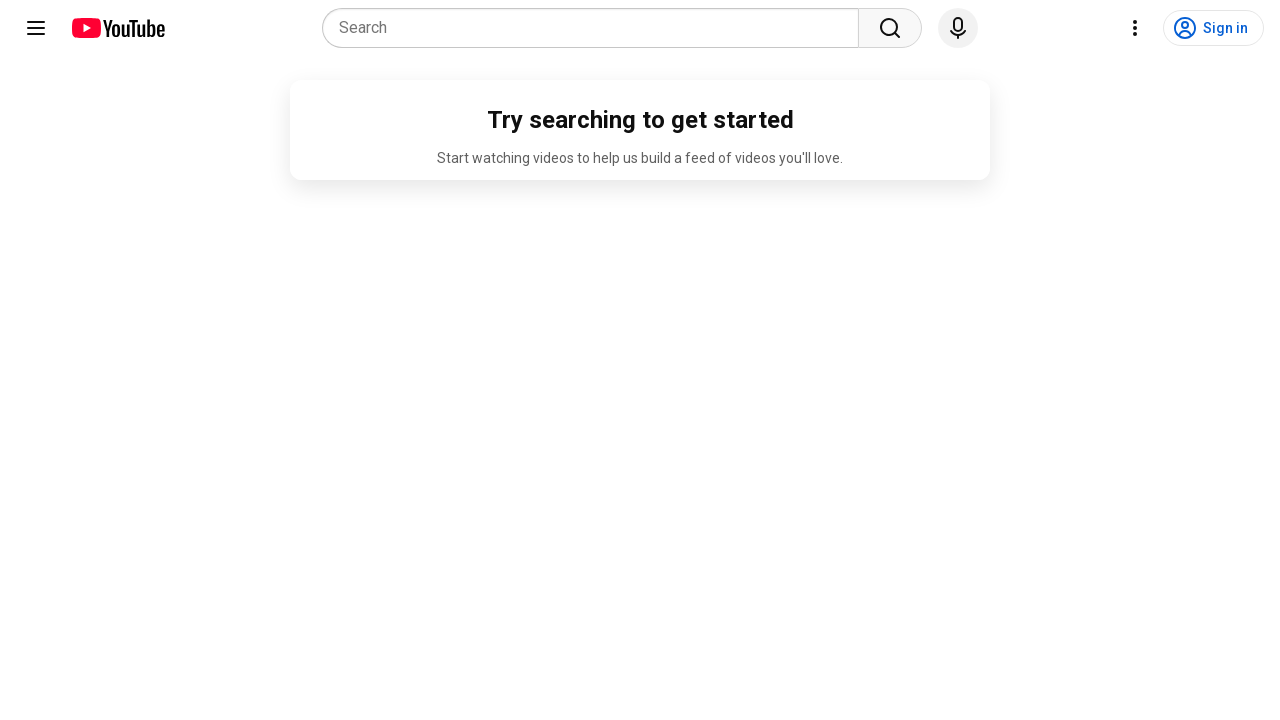

Resized viewport to 500x500 pixels
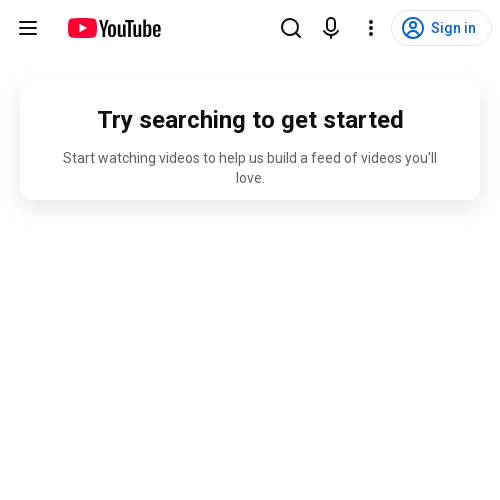

Waited 2 seconds to observe viewport change
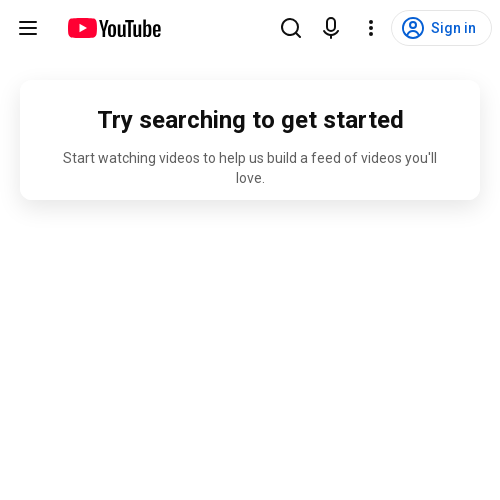

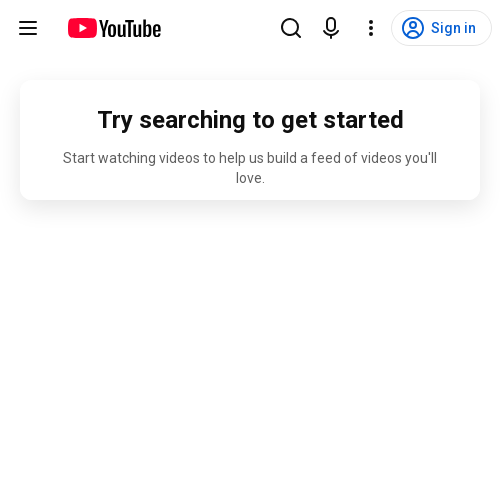